Tests working with multiple browser windows using a more resilient approach by storing window handles before and after clicking, then finding the new window by comparison and switching between them.

Starting URL: https://the-internet.herokuapp.com/windows

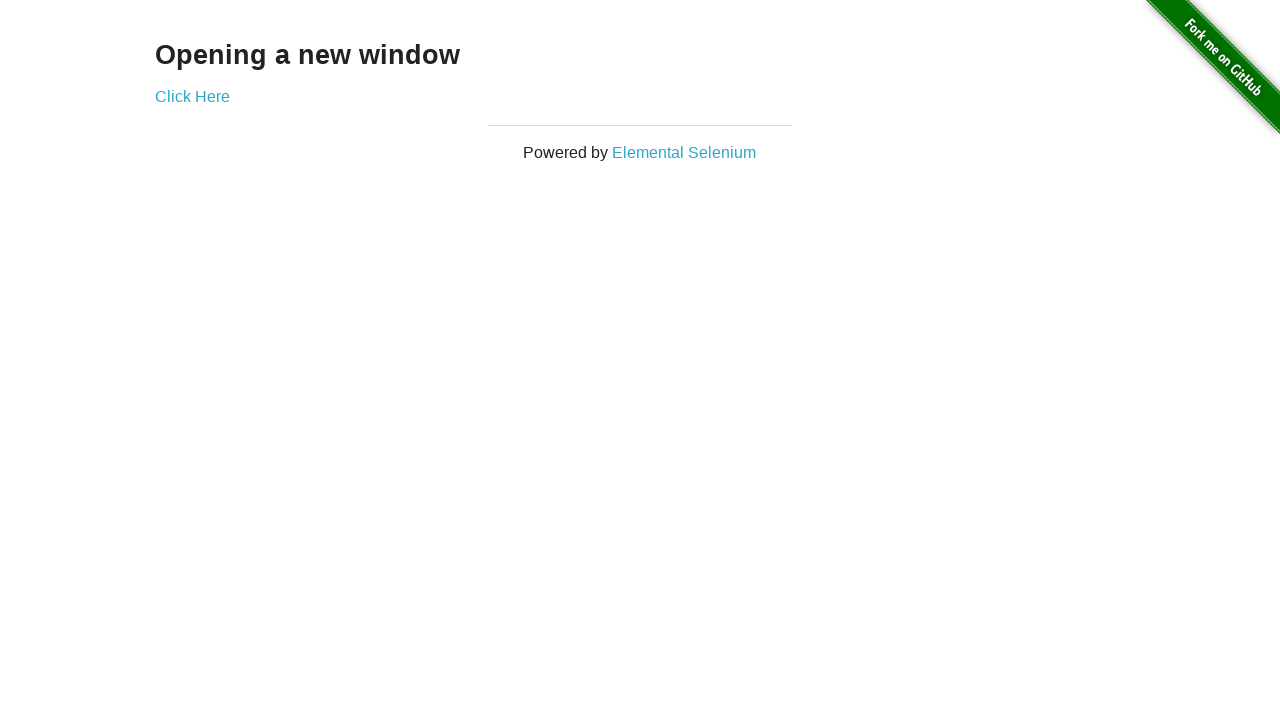

Stored reference to the first page
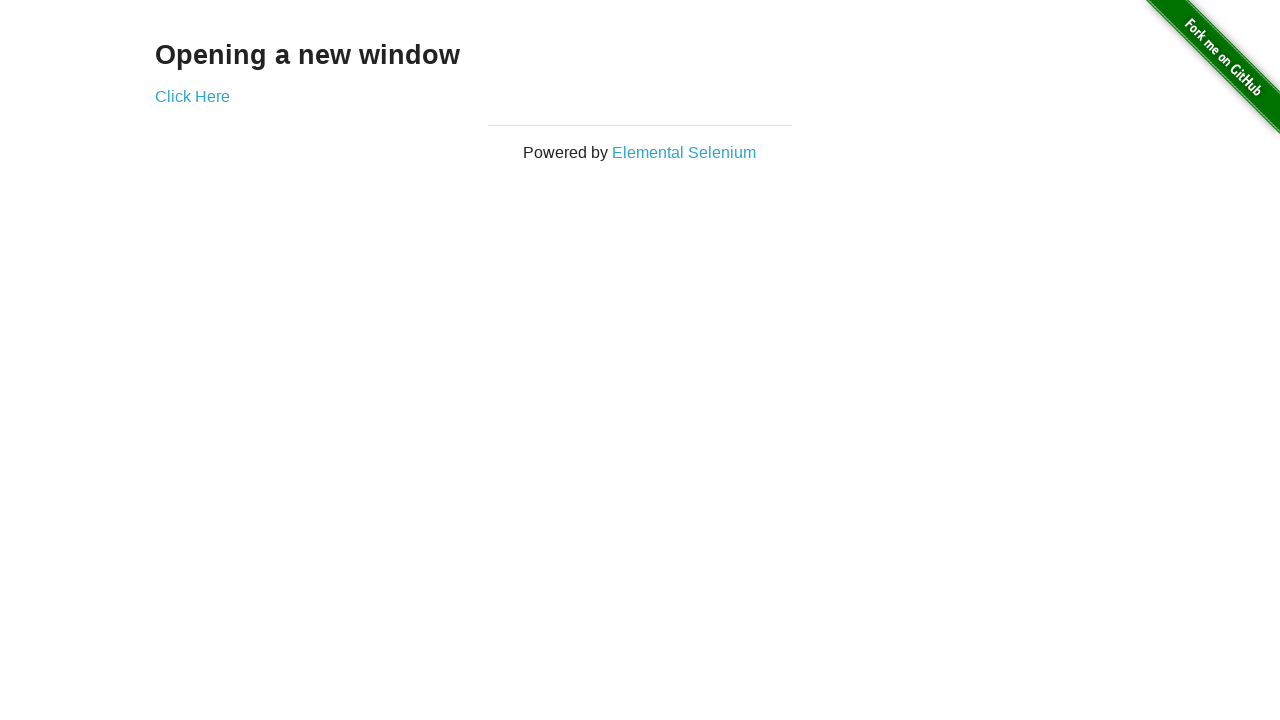

Clicked the link that opens a new window at (192, 96) on .example a
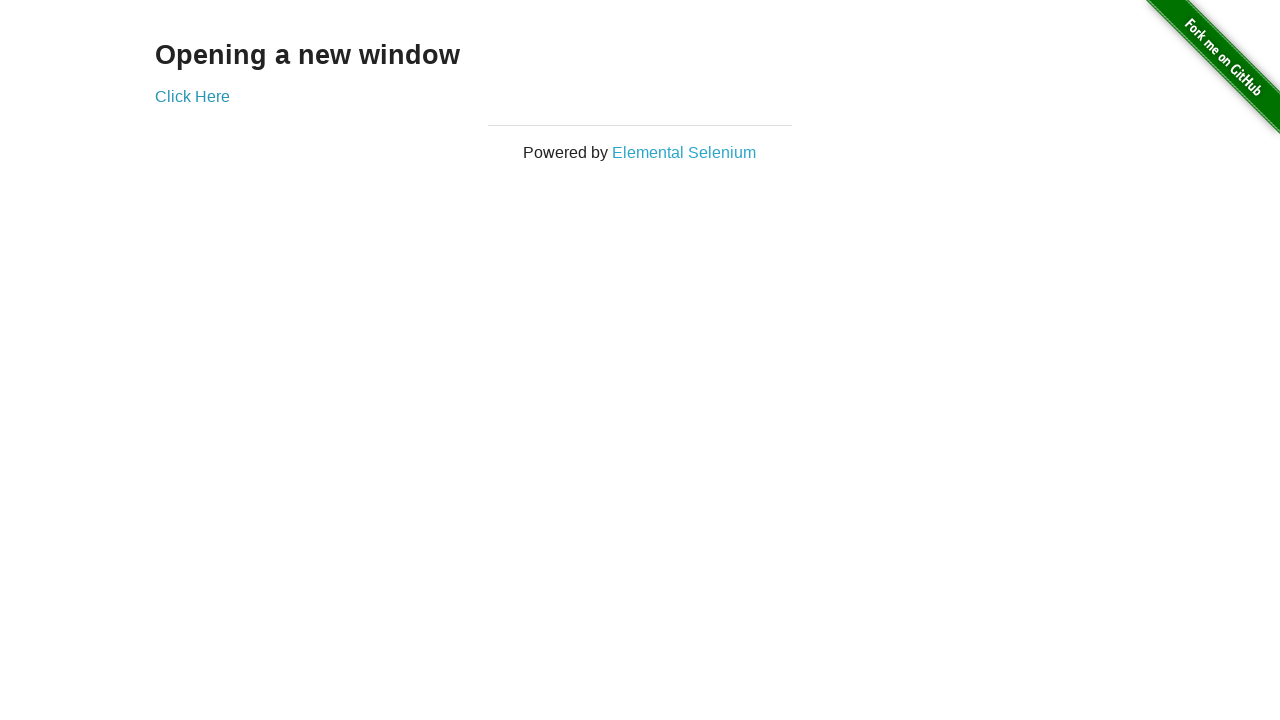

Captured the new page object
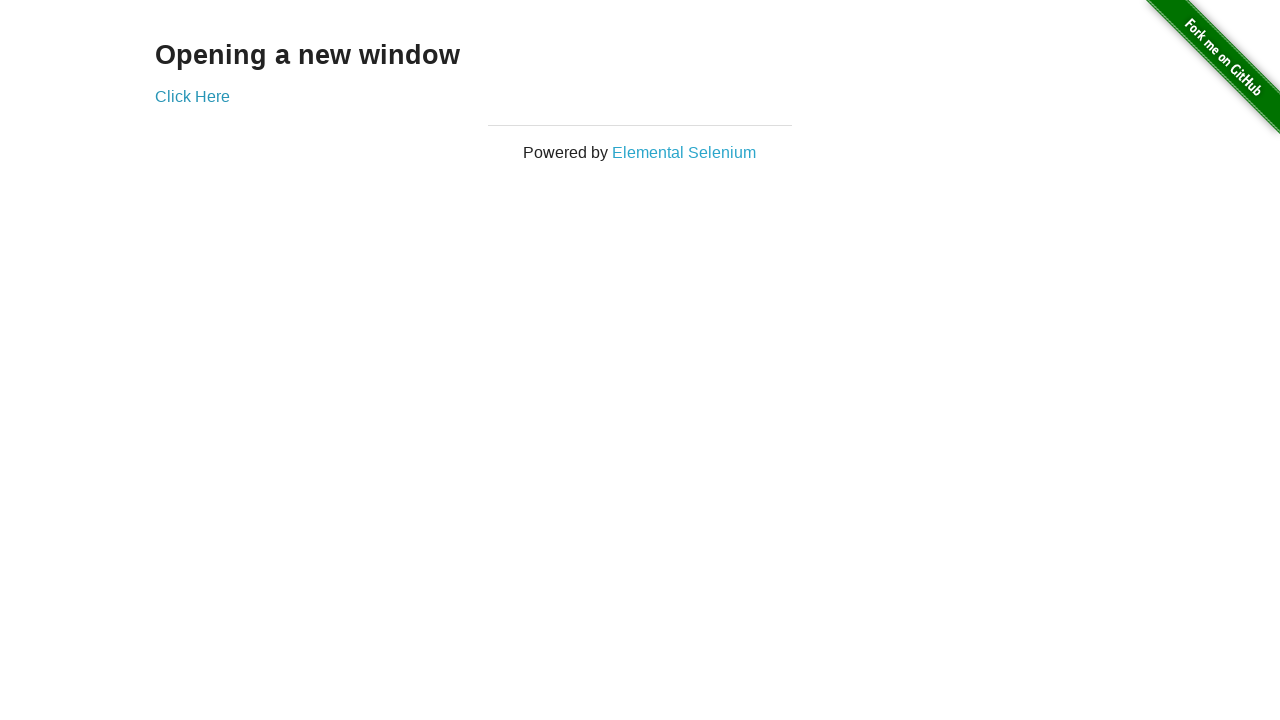

Verified first window title is 'The Internet'
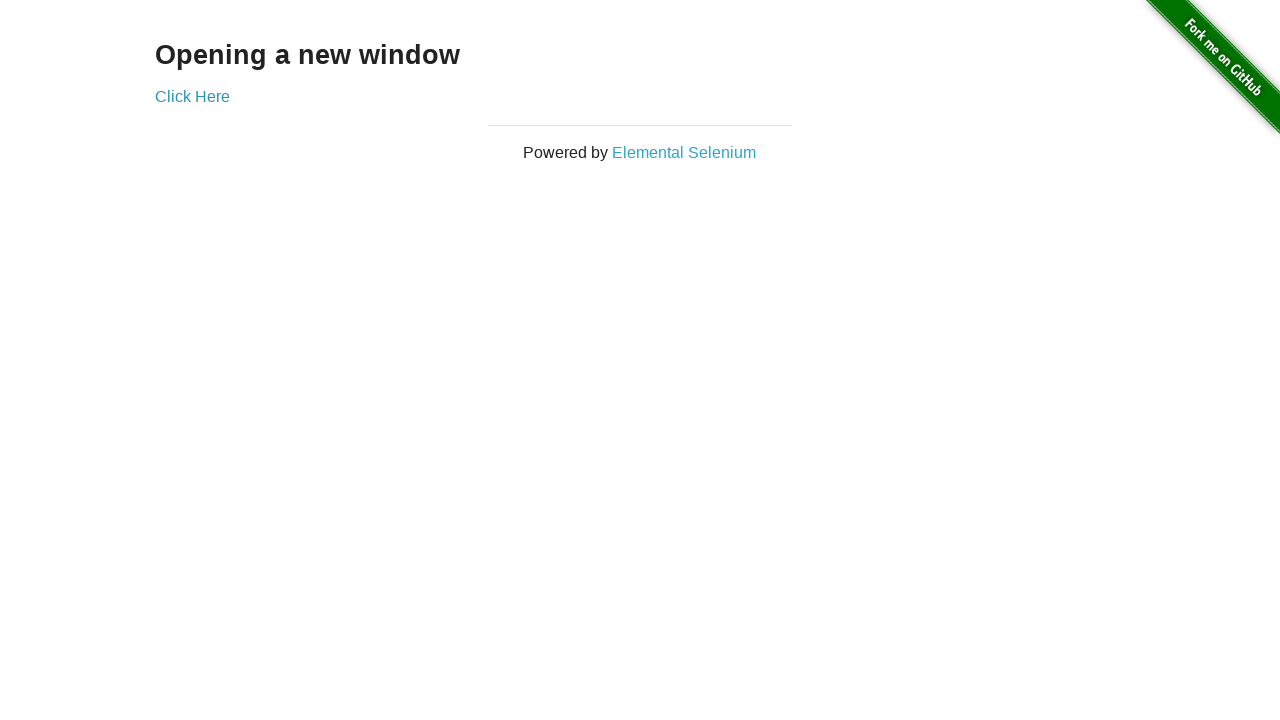

Waited for new page to load
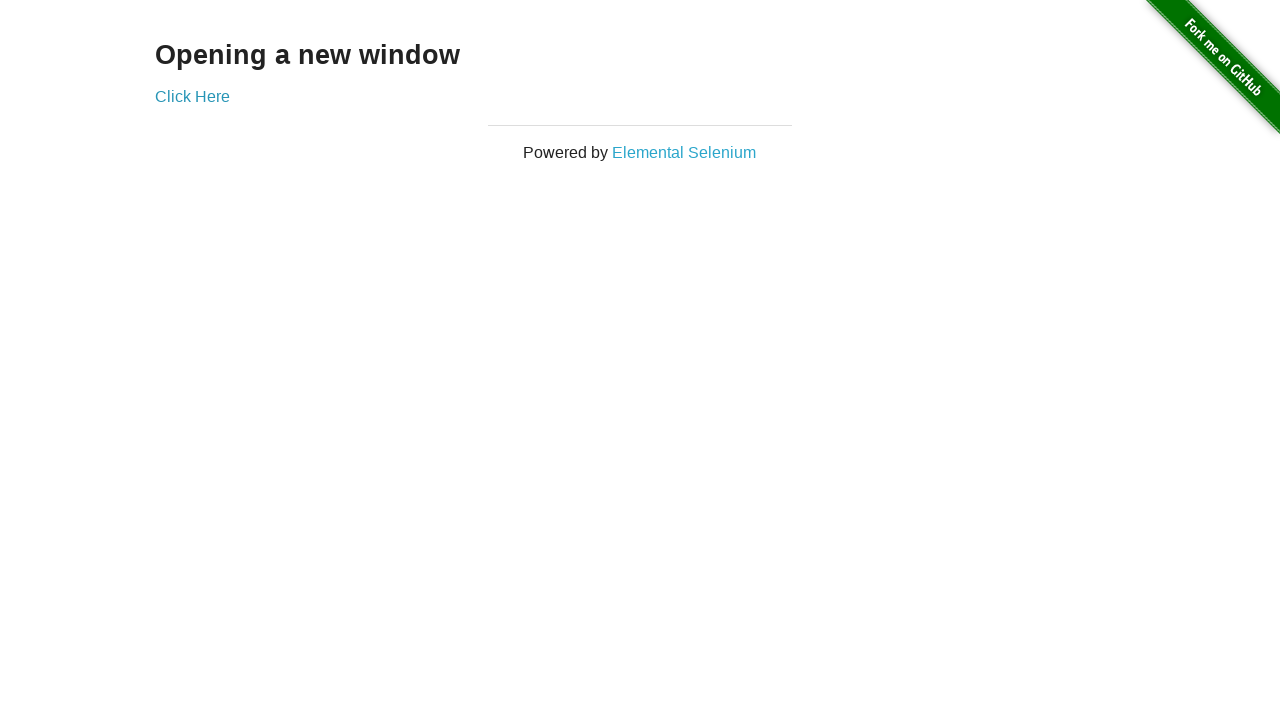

Verified new window title is 'New Window'
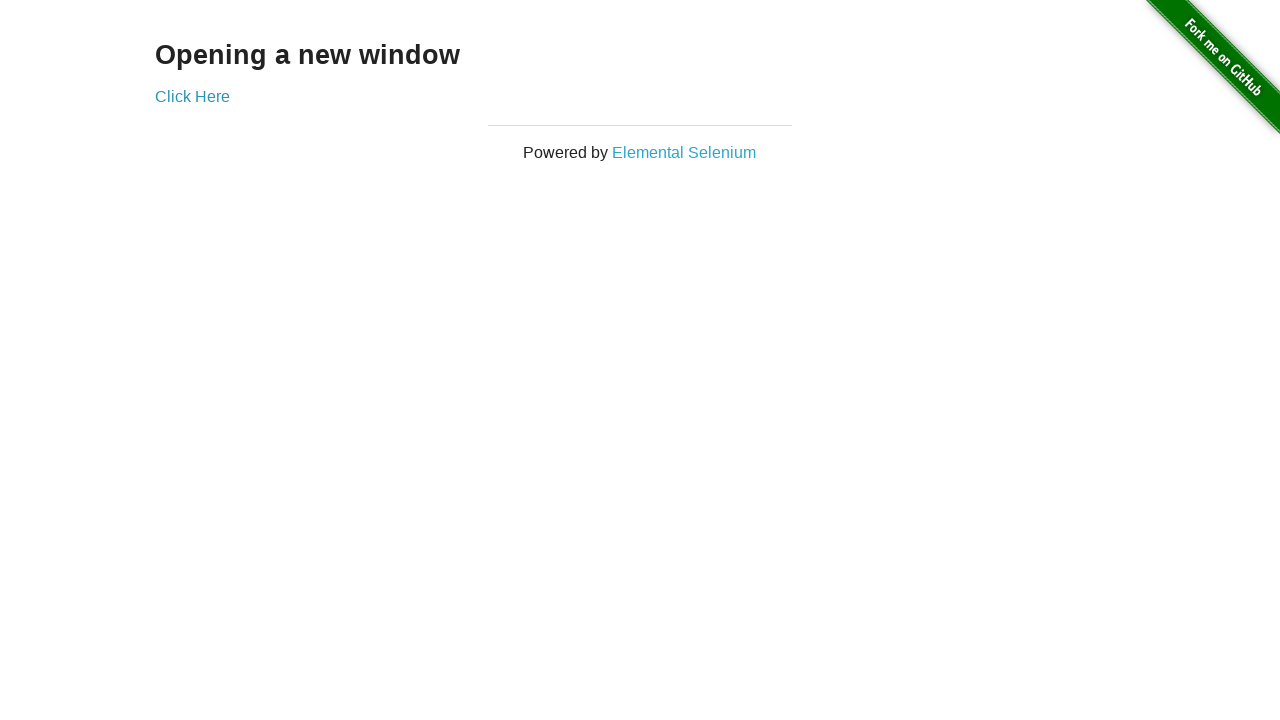

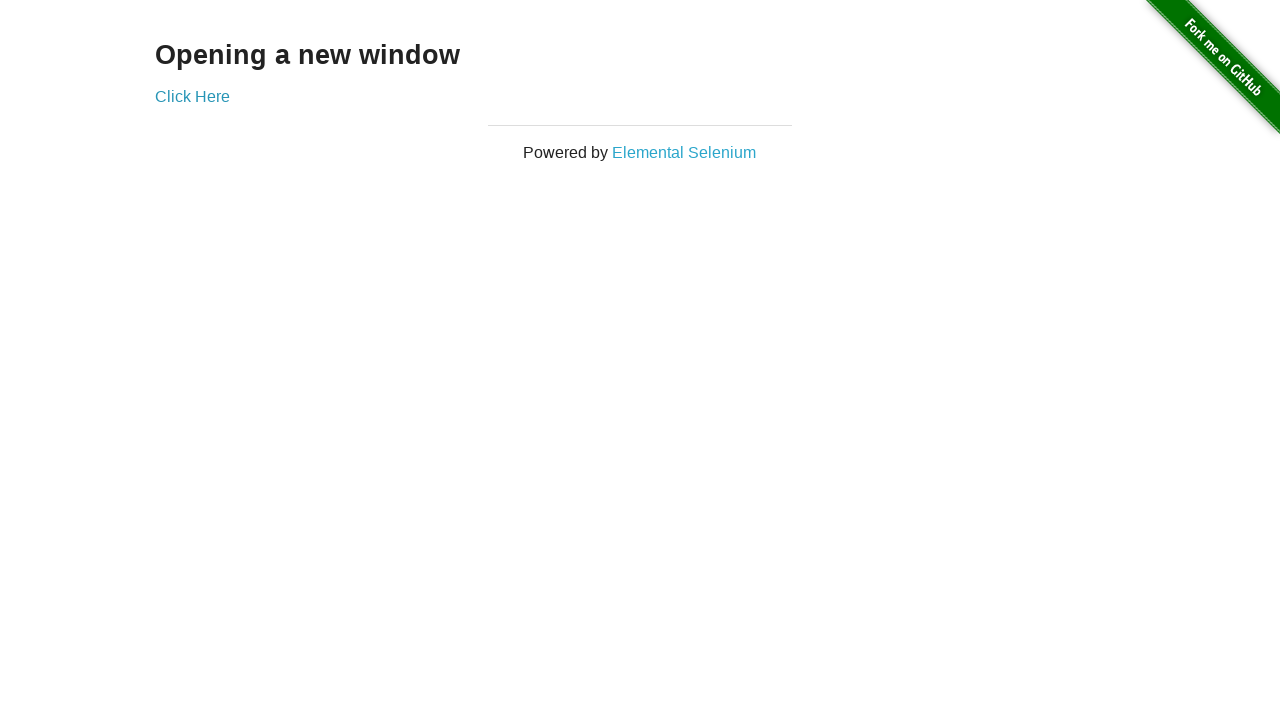